Tests Bootstrap checkbox element by verifying initial unchecked state, checking it, and verifying checked state

Starting URL: https://getbootstrap.com/docs/4.3/components/forms/#checkboxes-and-radios

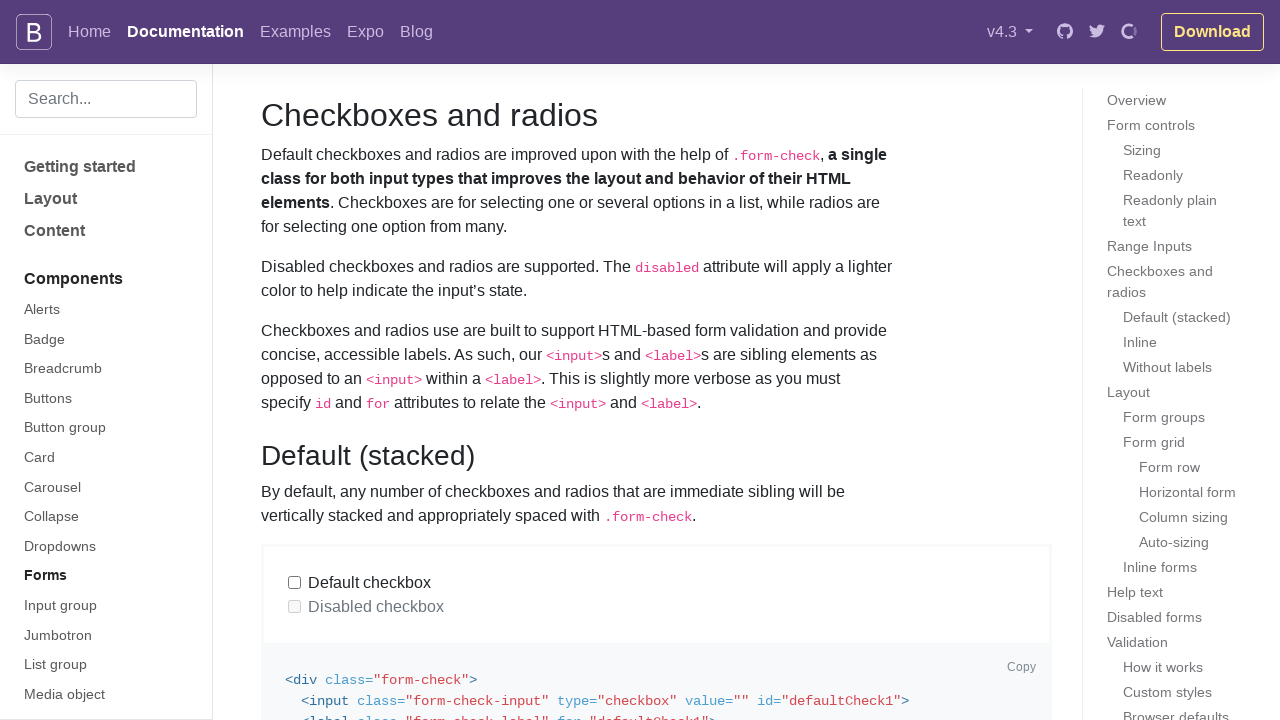

Located the default checkbox element by label
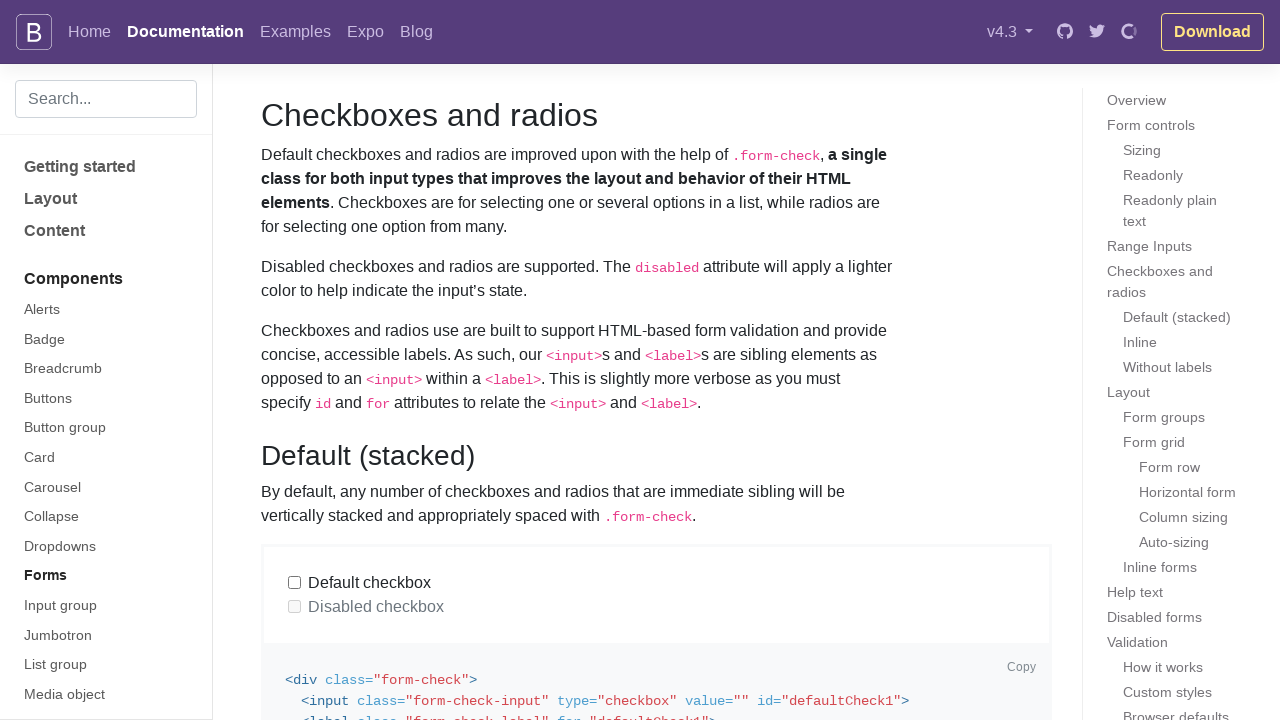

Verified that the checkbox is initially unchecked
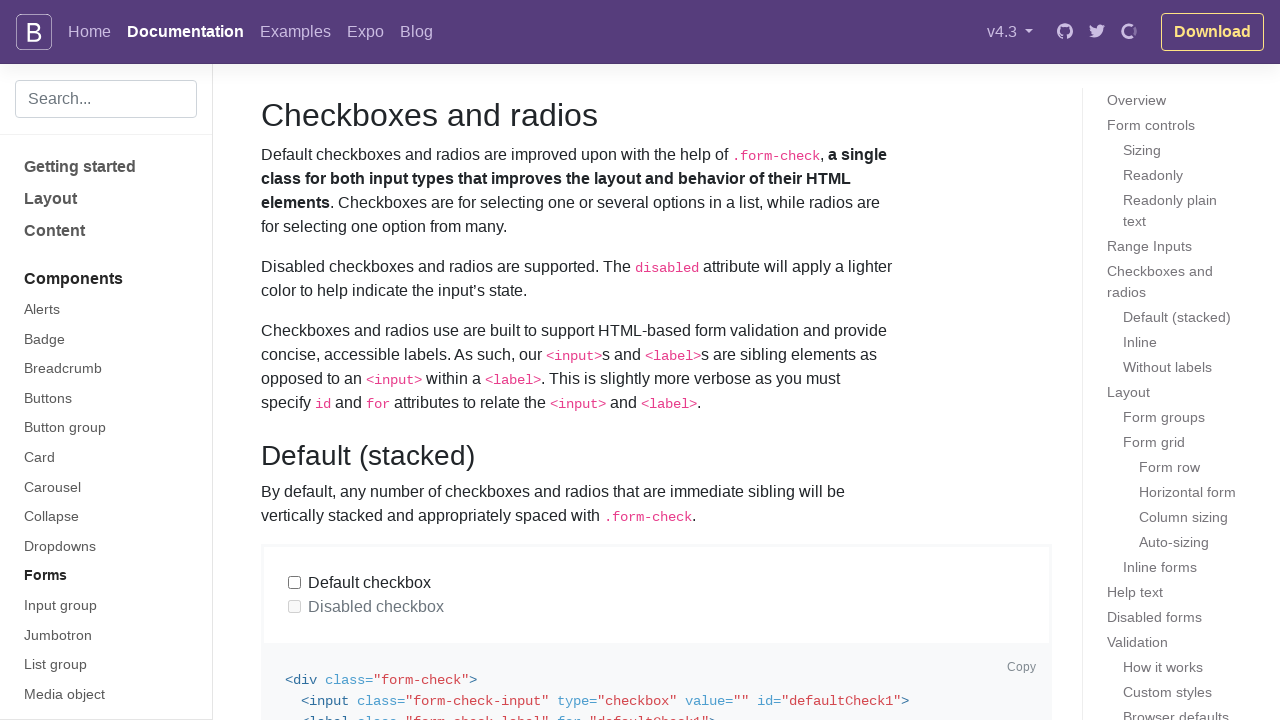

Checked the Bootstrap checkbox element at (295, 583) on internal:label="Default checkbox"i
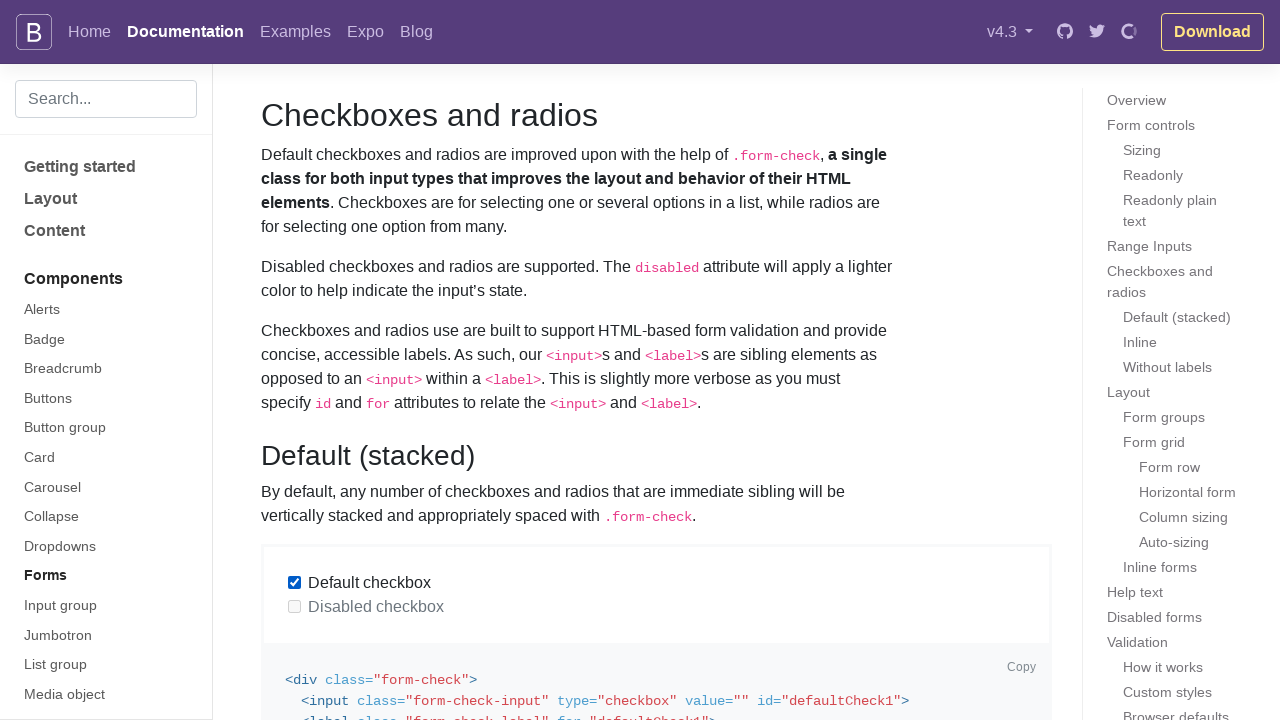

Verified that the checkbox is now checked
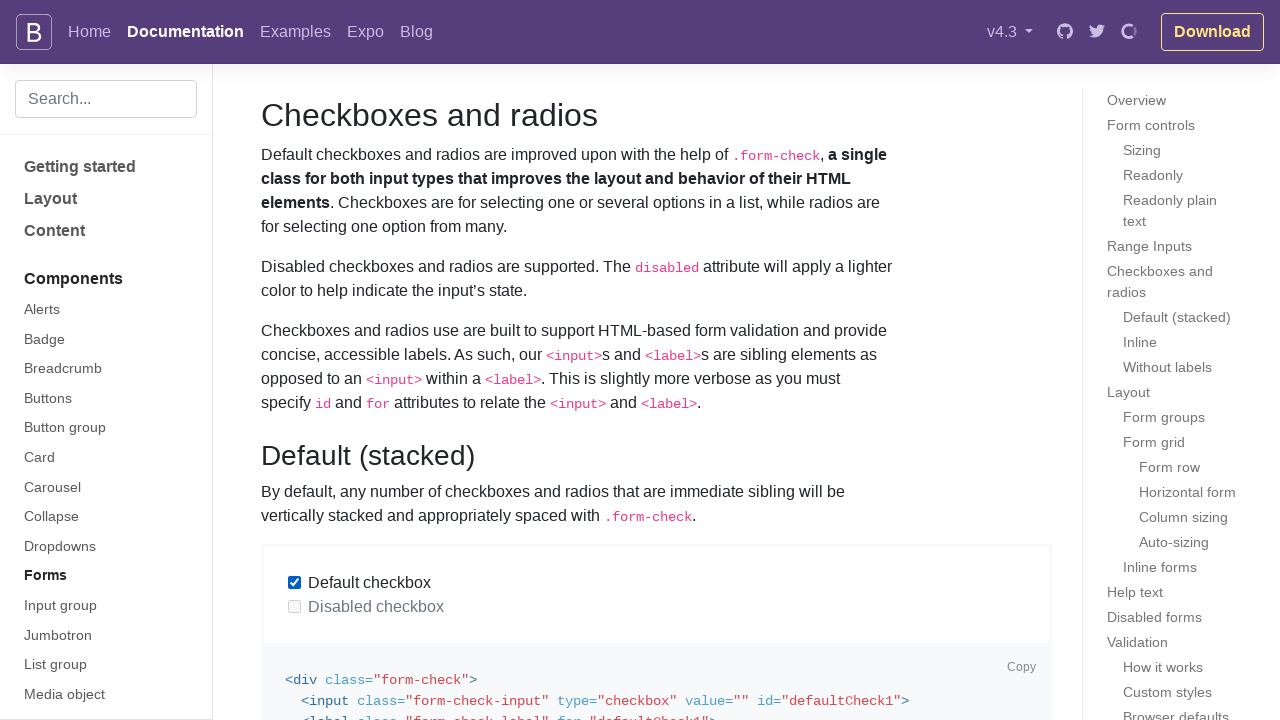

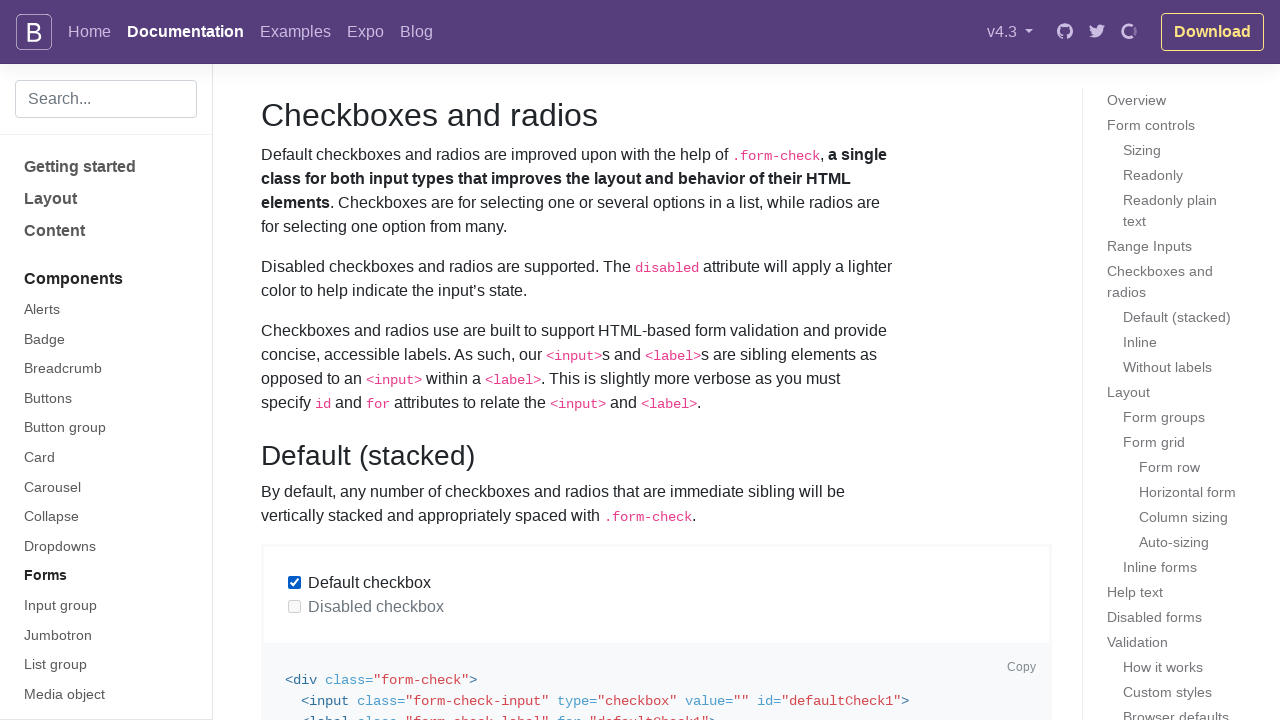